Tests radio button functionality by verifying that male and female radio buttons are displayed, clickable, and have correct labels. Clicks each radio button and verifies selection state.

Starting URL: https://testautomationpractice.blogspot.com/

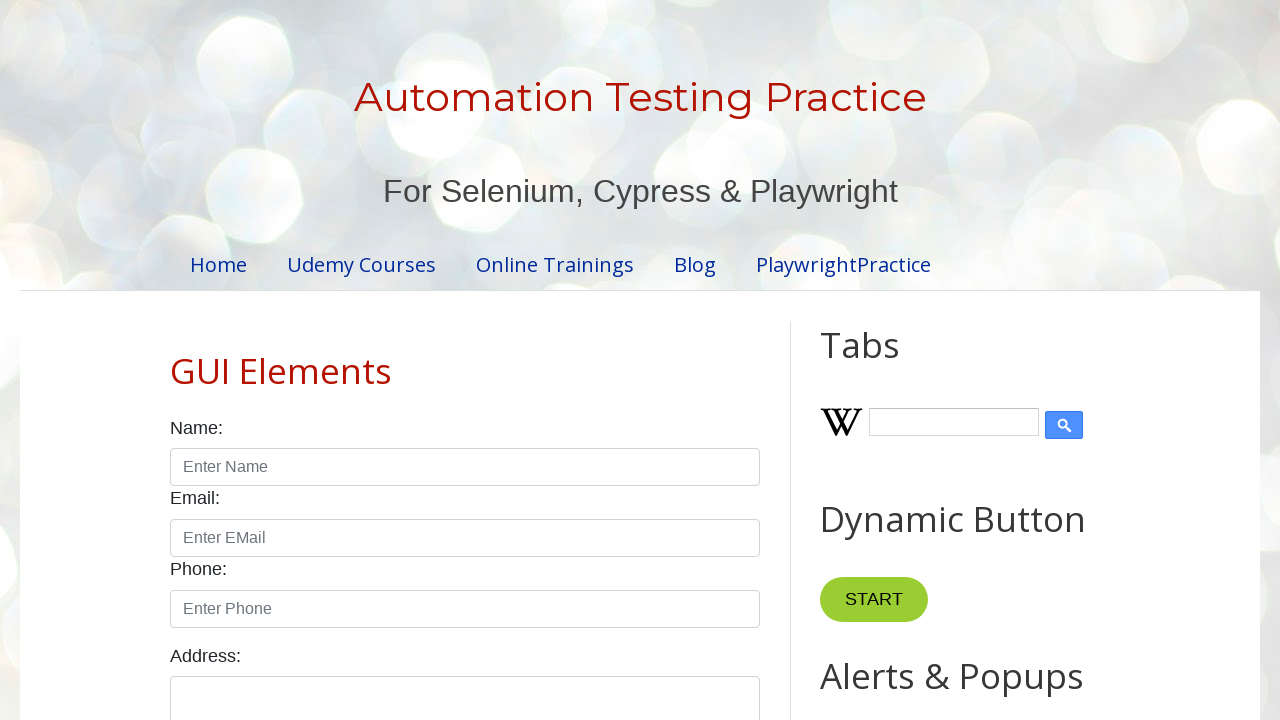

Waited for male radio button to be visible
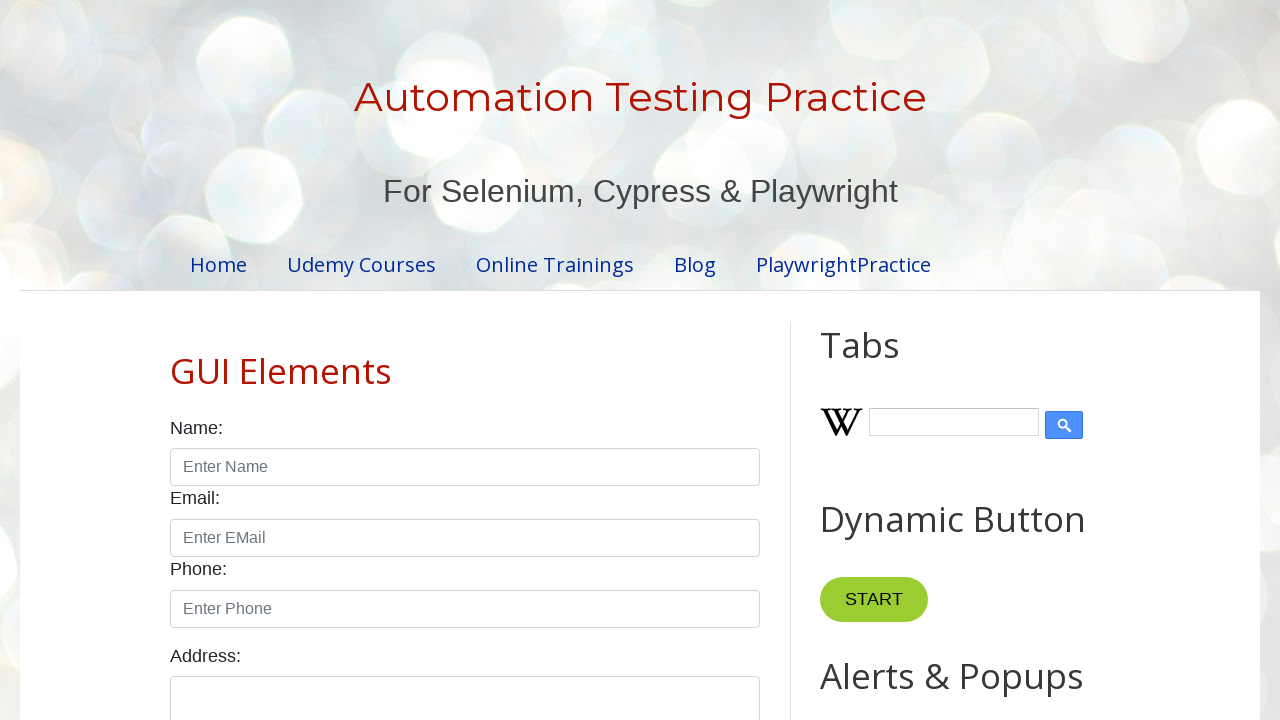

Waited for female radio button to be visible
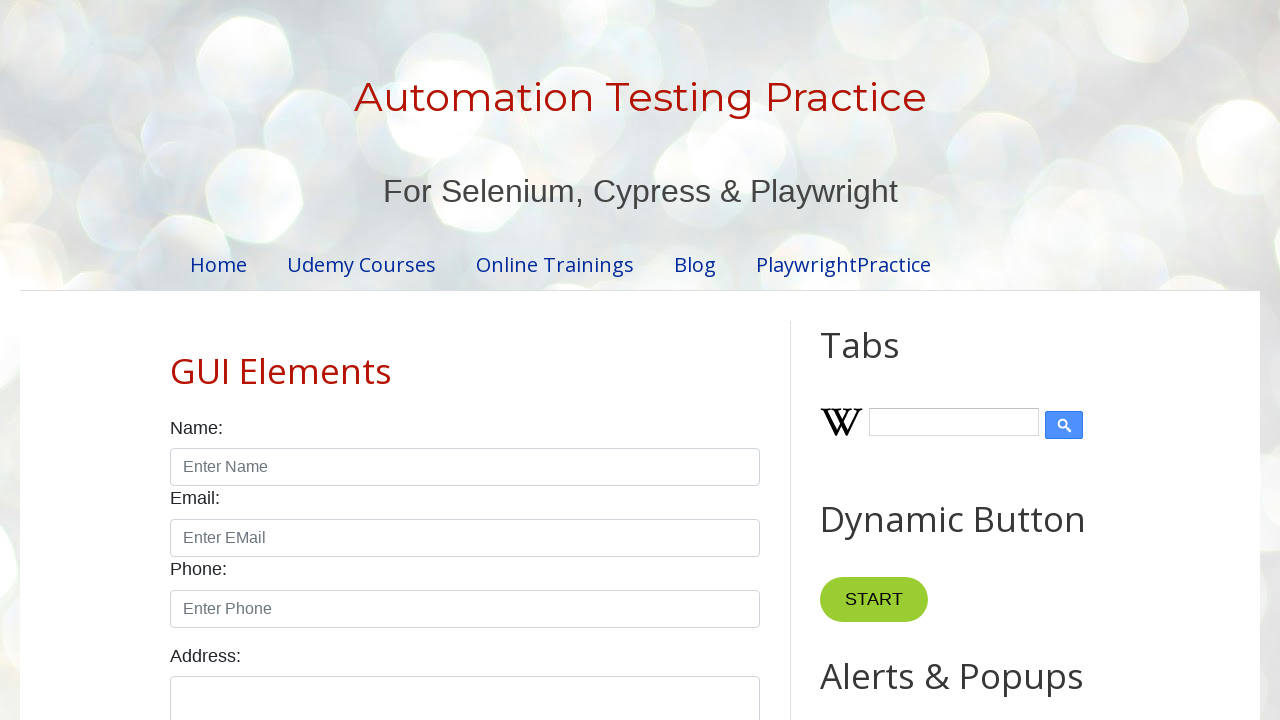

Verified male radio button is displayed
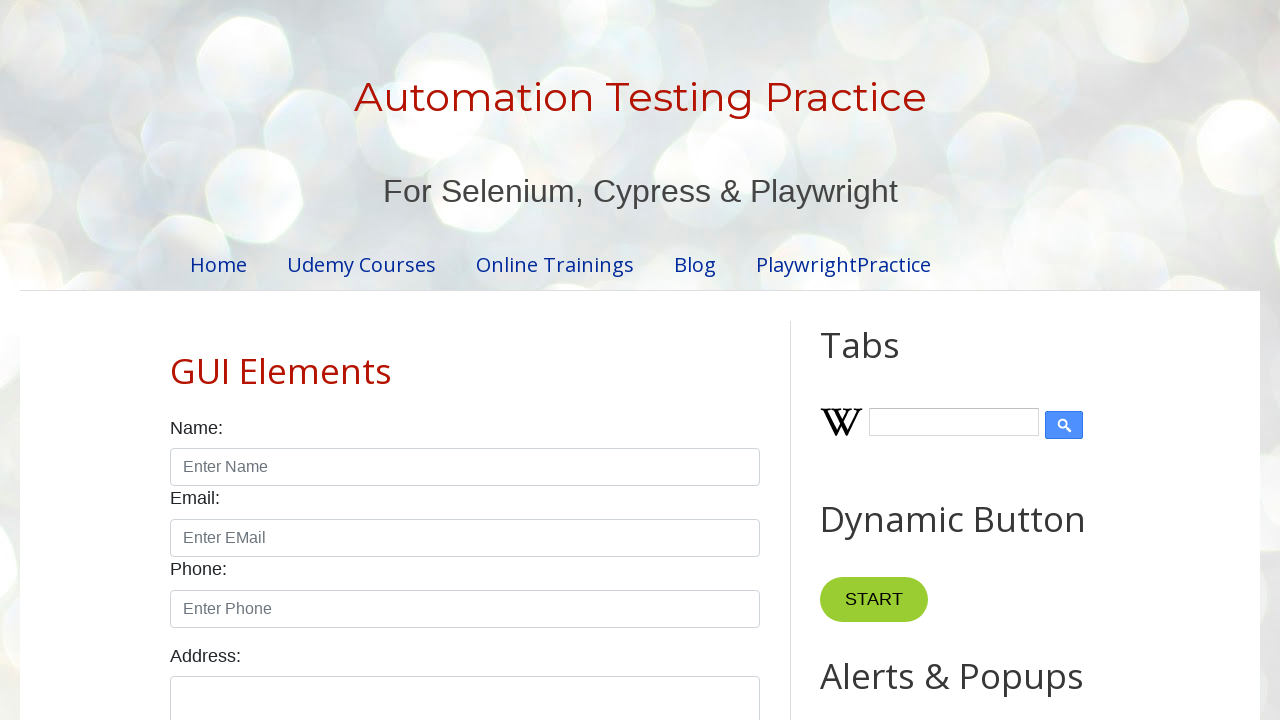

Verified female radio button is displayed
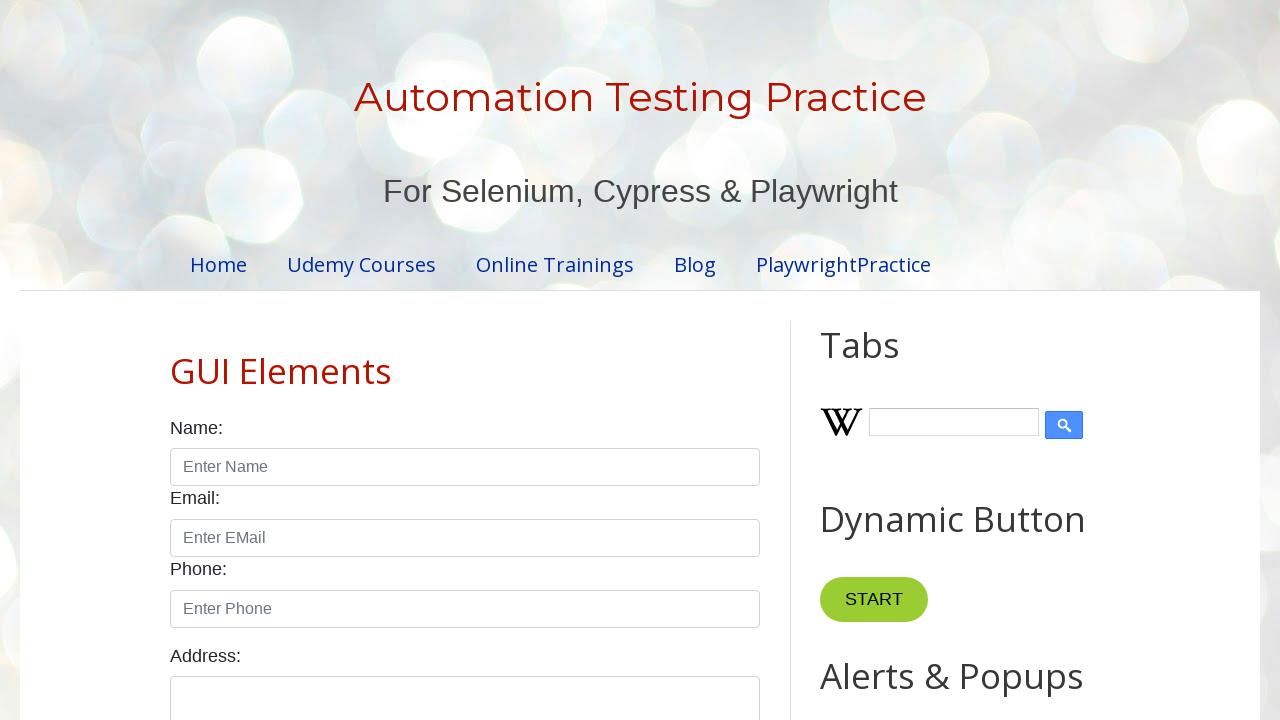

Clicked male radio button at (176, 360) on input#male
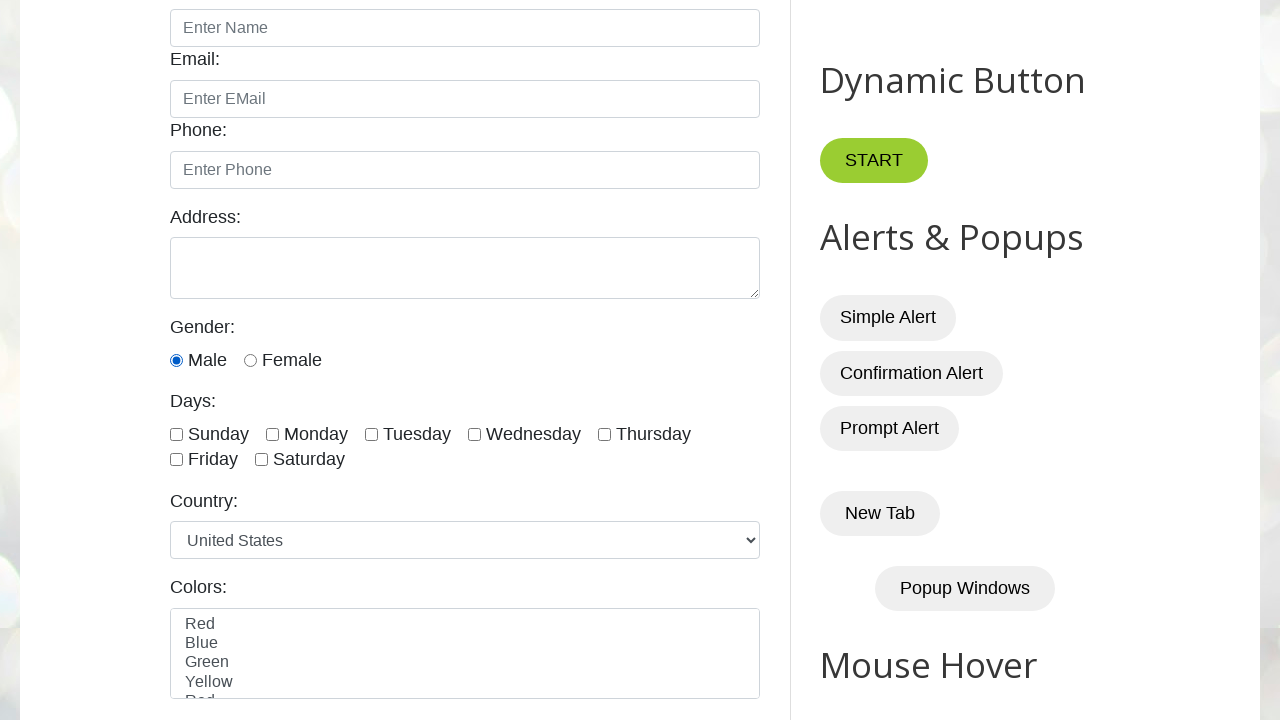

Verified male radio button is selected
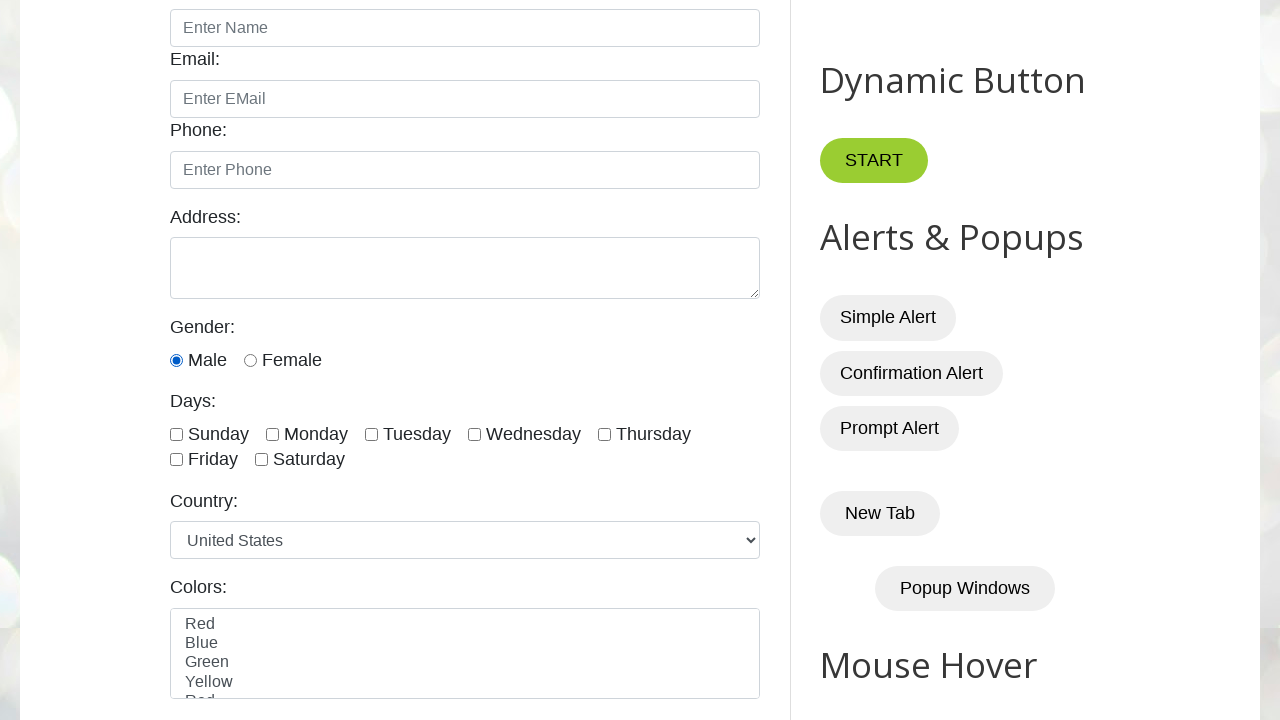

Clicked female radio button at (250, 360) on input#female
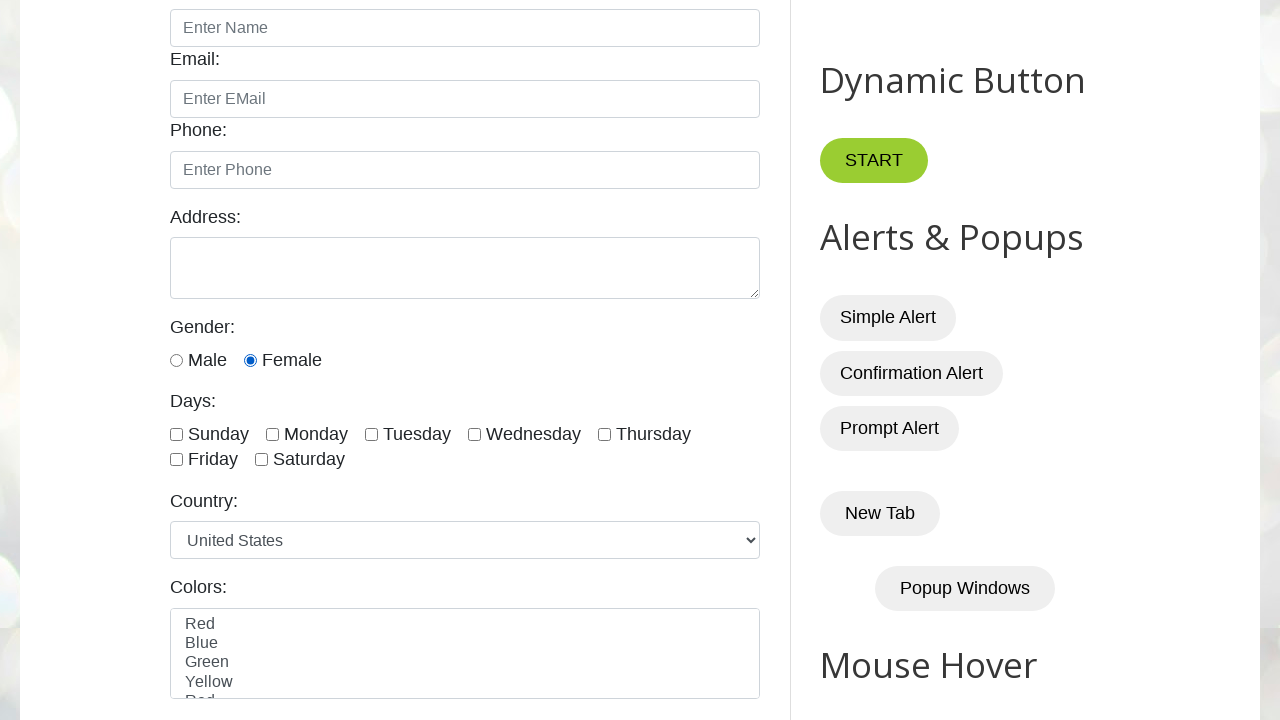

Verified female radio button is selected
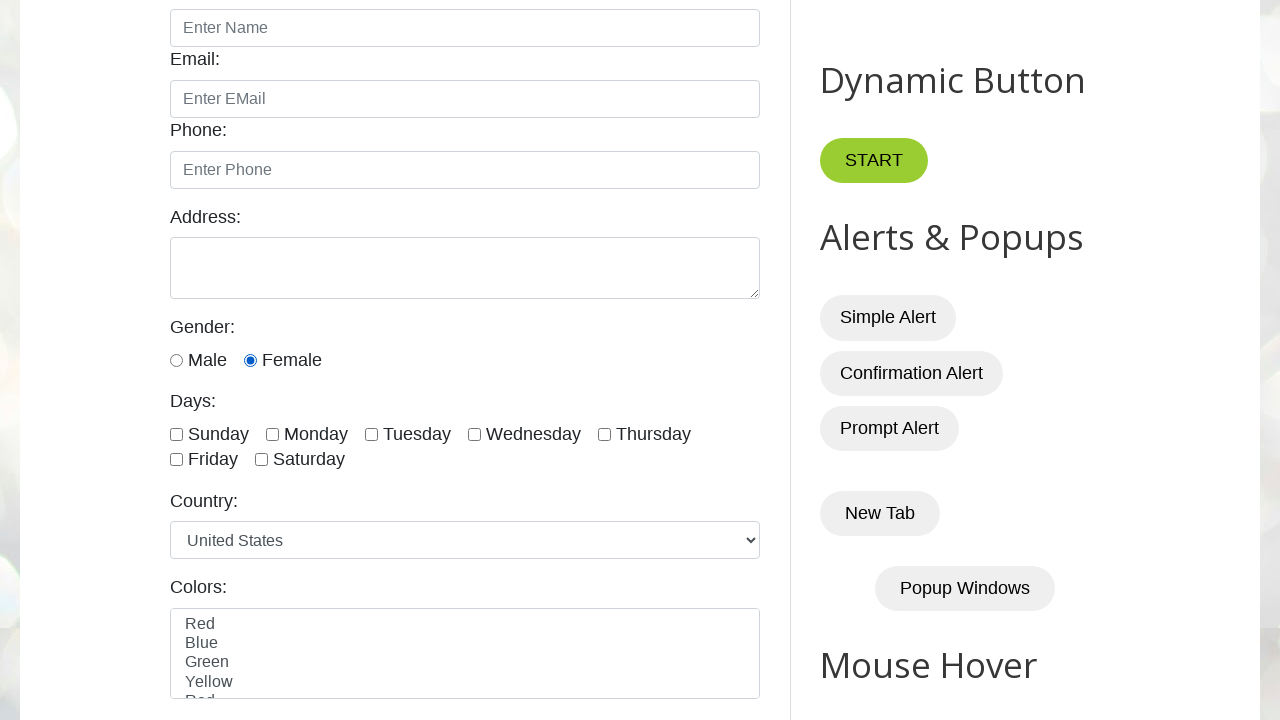

Verified male radio button label displays 'Male'
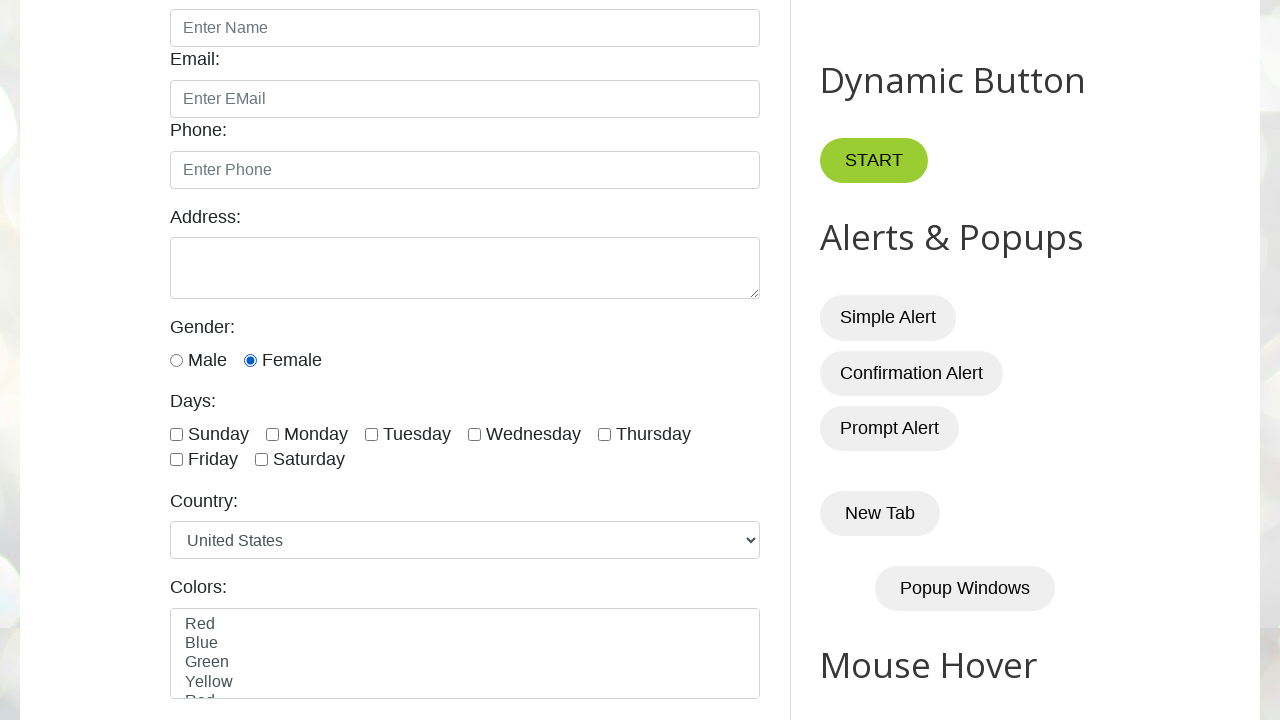

Verified female radio button label displays 'Female'
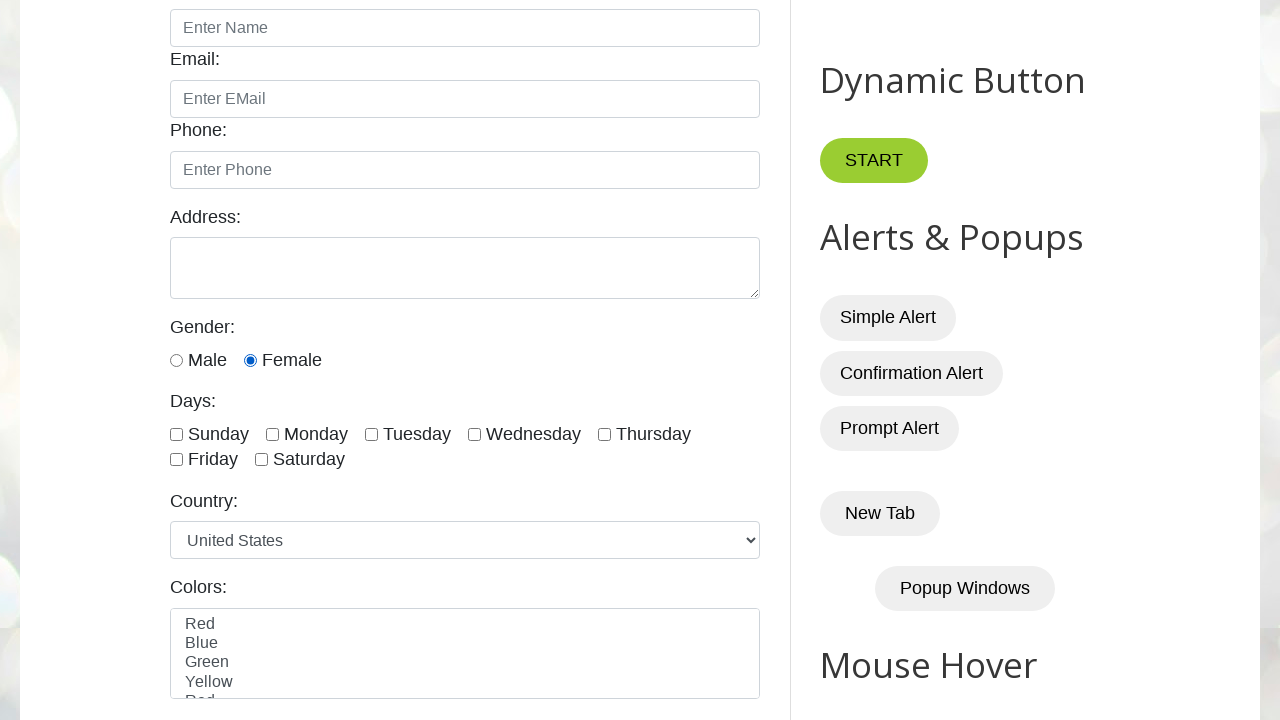

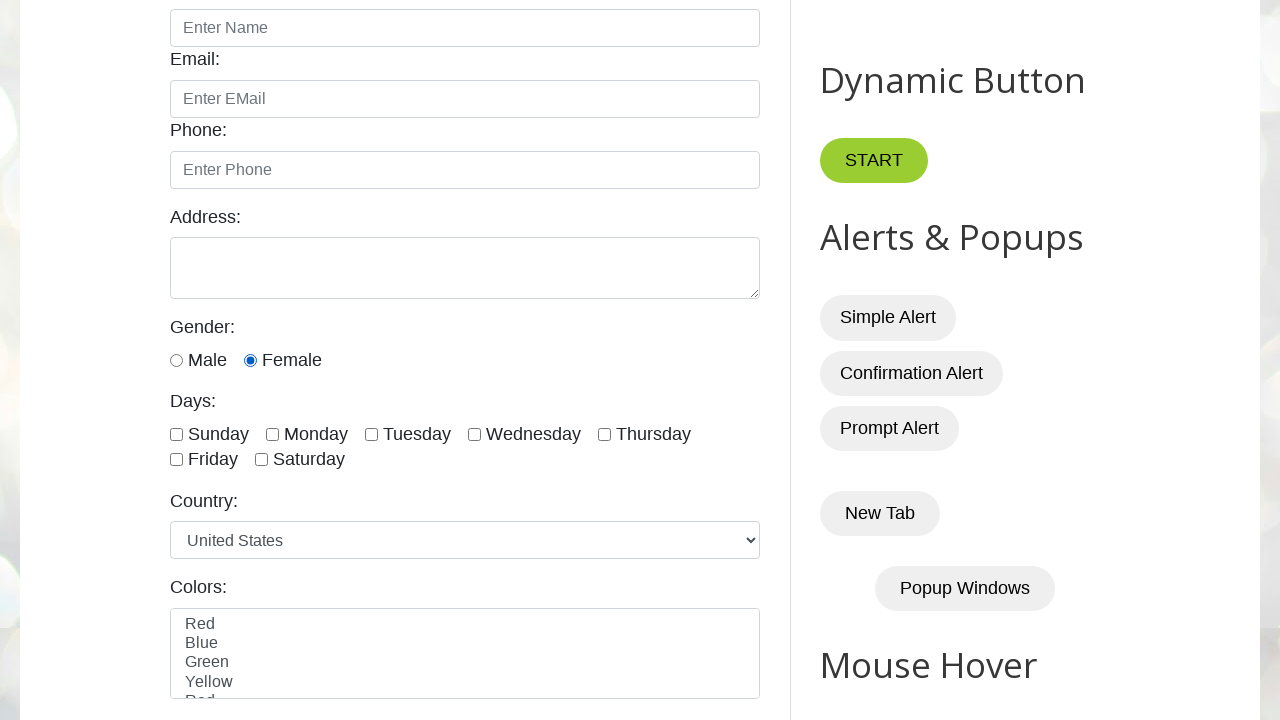